Tests extracting href from a link and navigating to that URL, then clicking an About link

Starting URL: https://rahulshettyacademy.com/AutomationPractice/

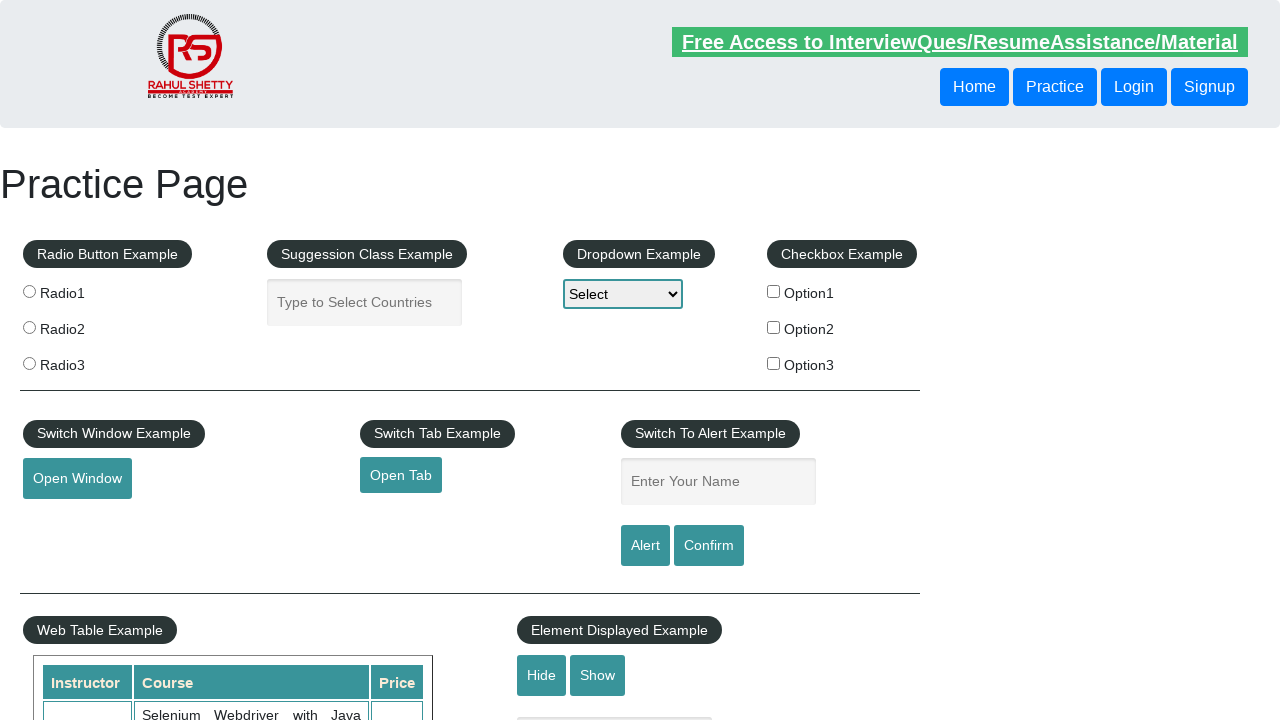

Extracted href attribute from open tab link
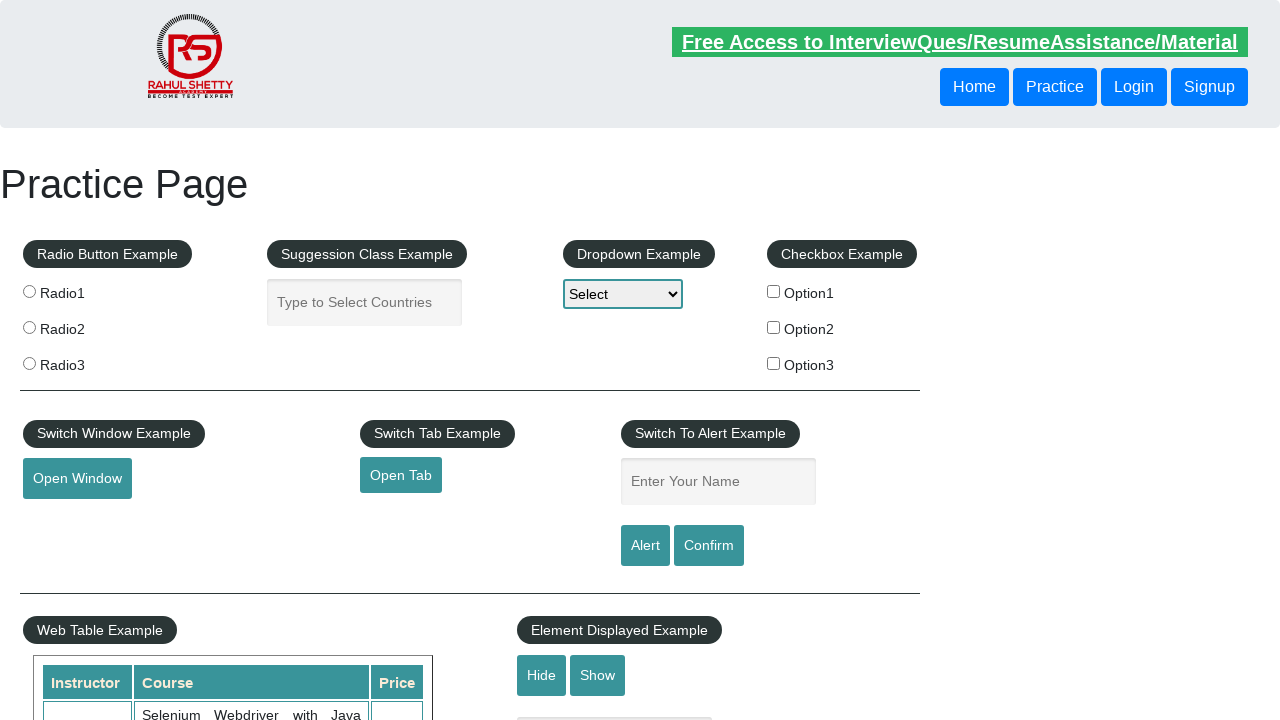

Navigated to extracted URL: https://www.qaclickacademy.com
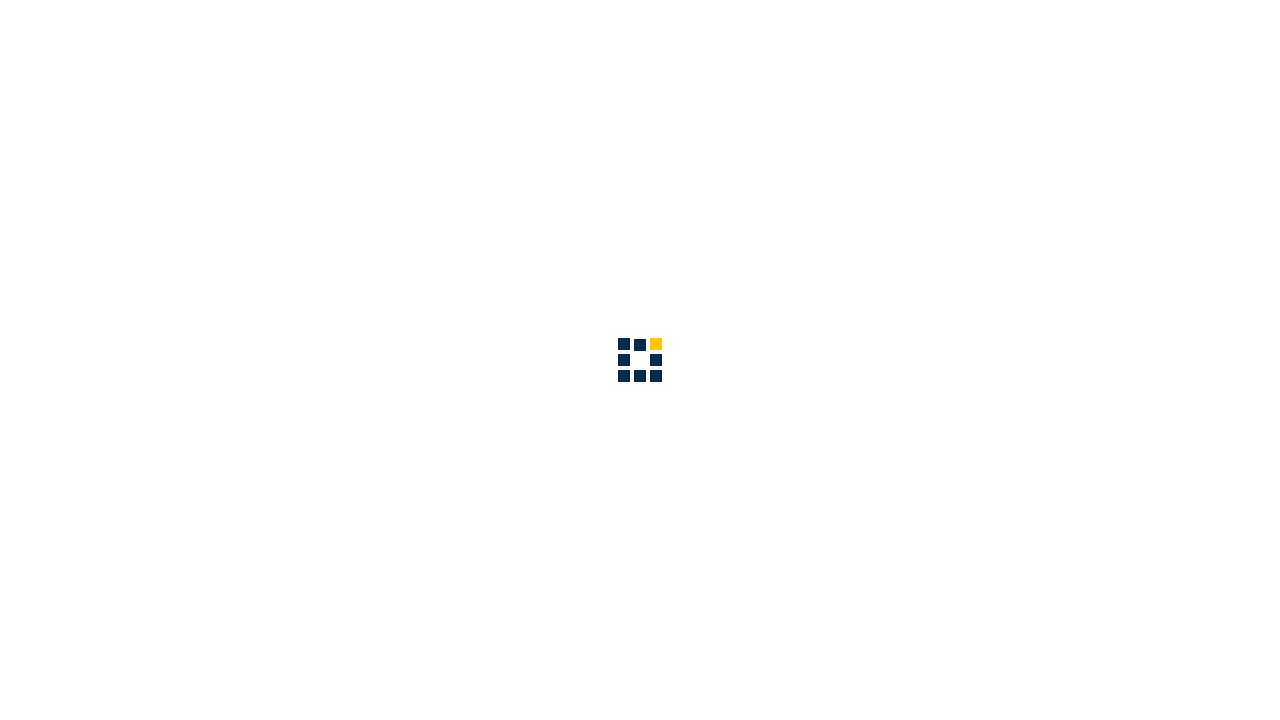

Clicked About link in submenu at (865, 36) on div.sub-menu-bar a[href*='about']
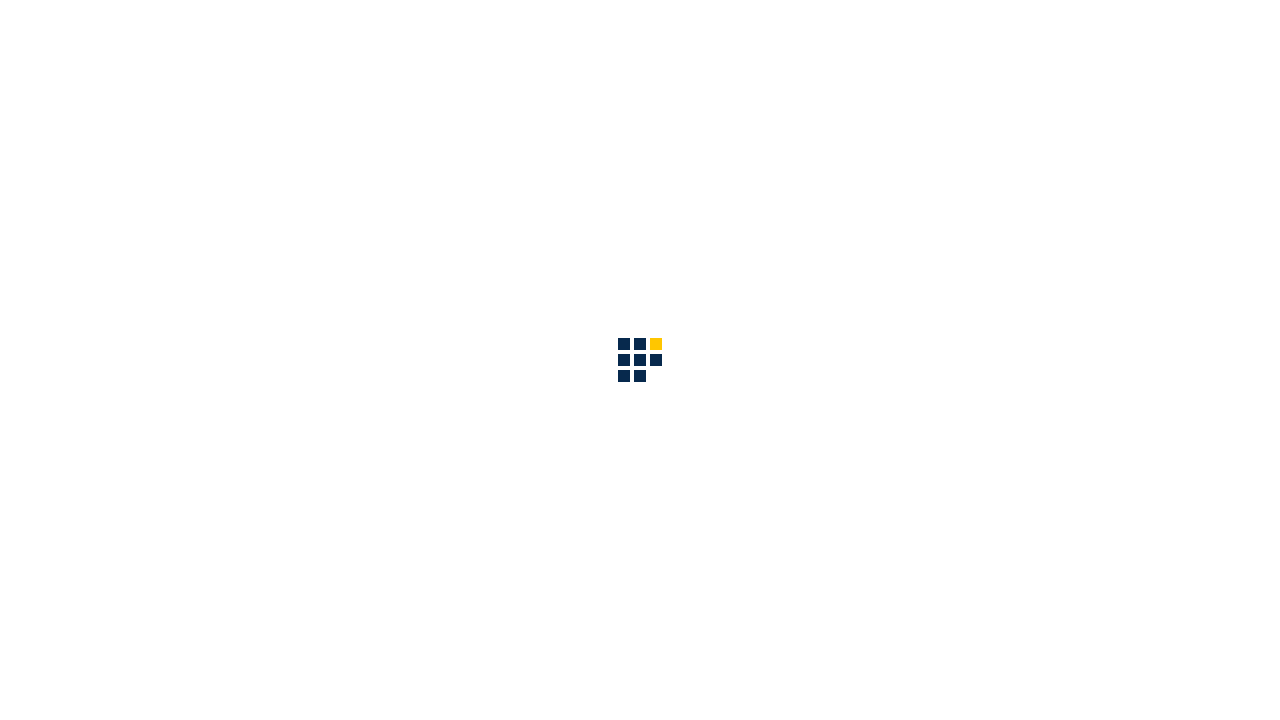

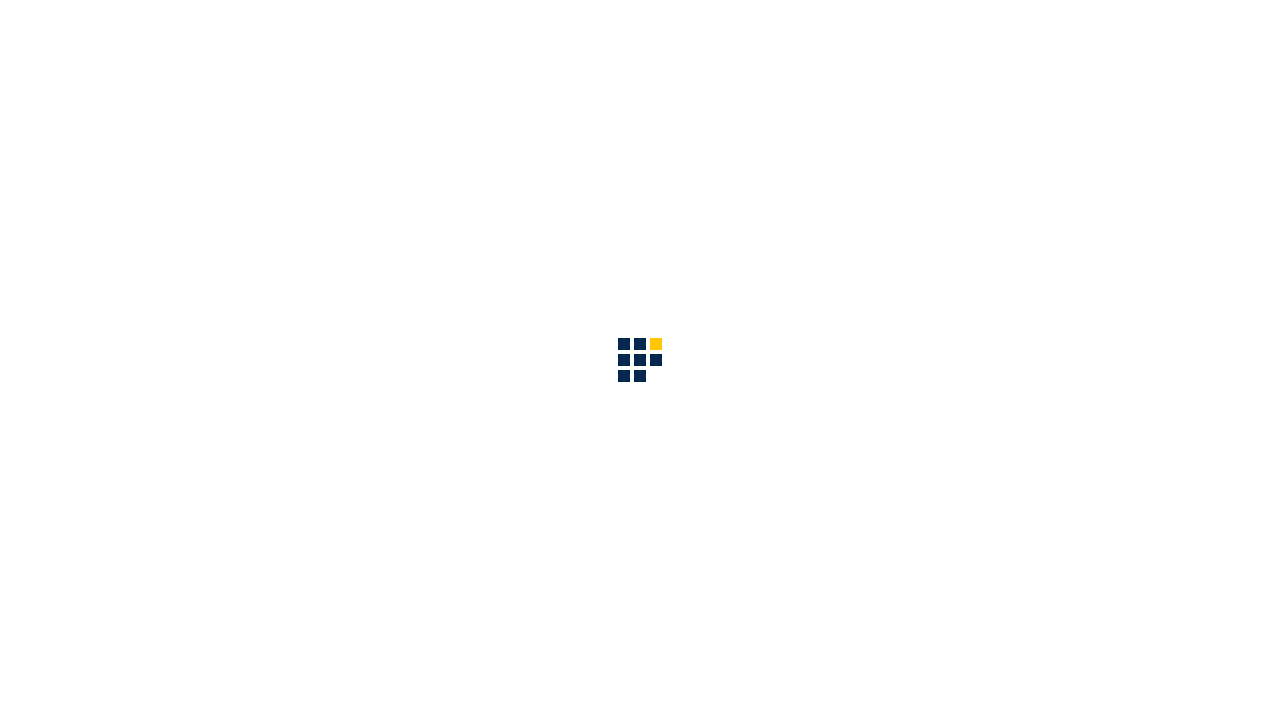